Tests W3Schools search functionality by searching for HTML Tutorial

Starting URL: https://www.w3schools.com/

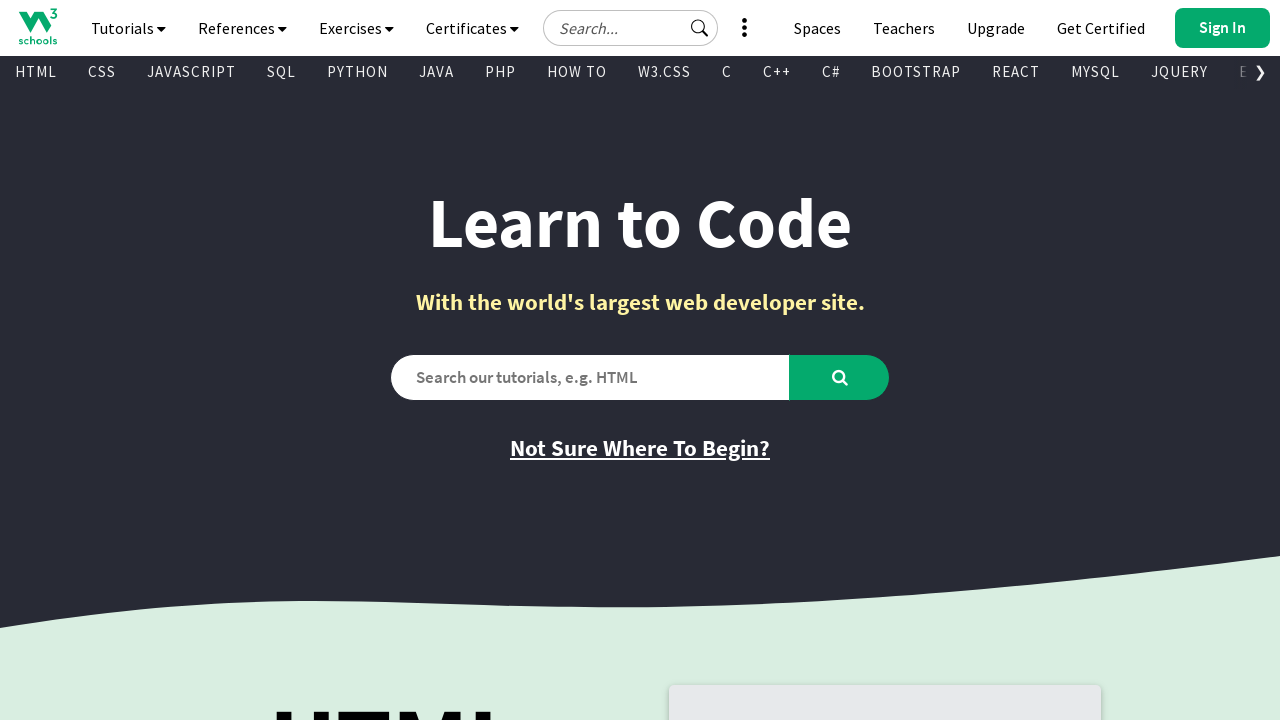

Verified initial page title is 'W3Schools Online Web Tutorials'
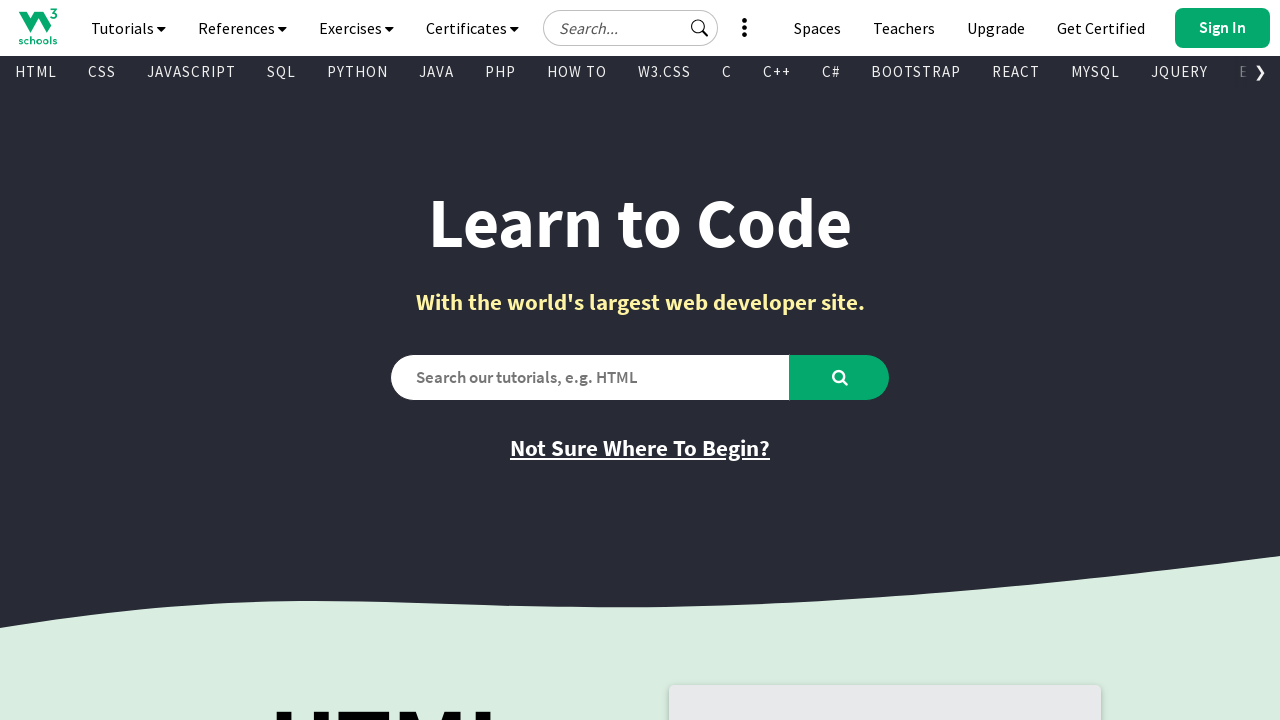

Filled search box with 'HTML Tutorial' on #search2
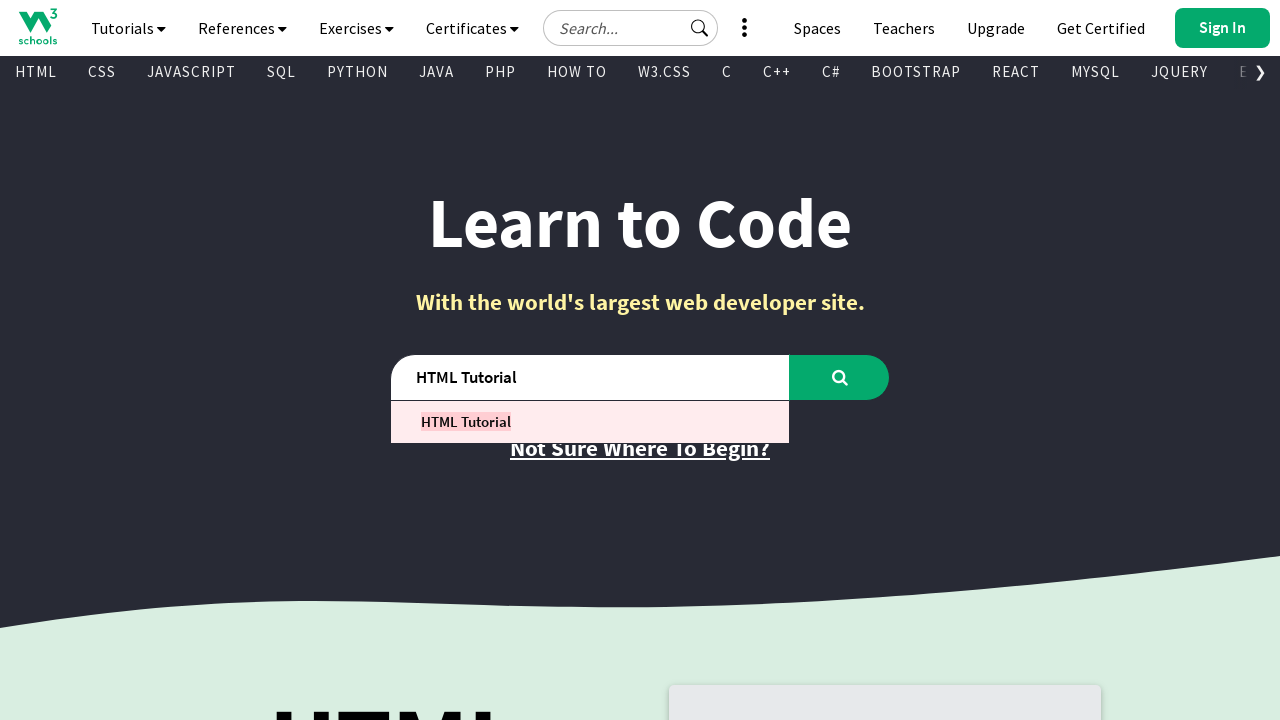

Clicked search button to search for HTML Tutorial at (840, 377) on #learntocode_searchbtn
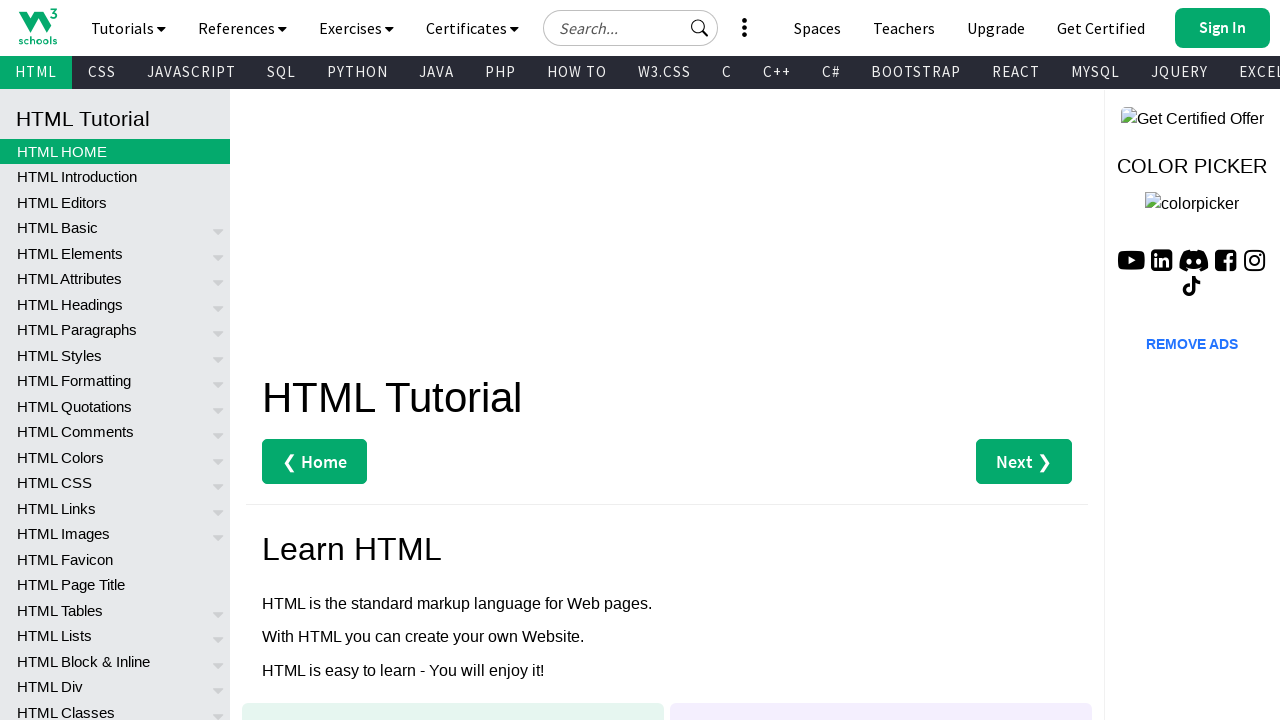

Verified new page title is 'HTML Tutorial'
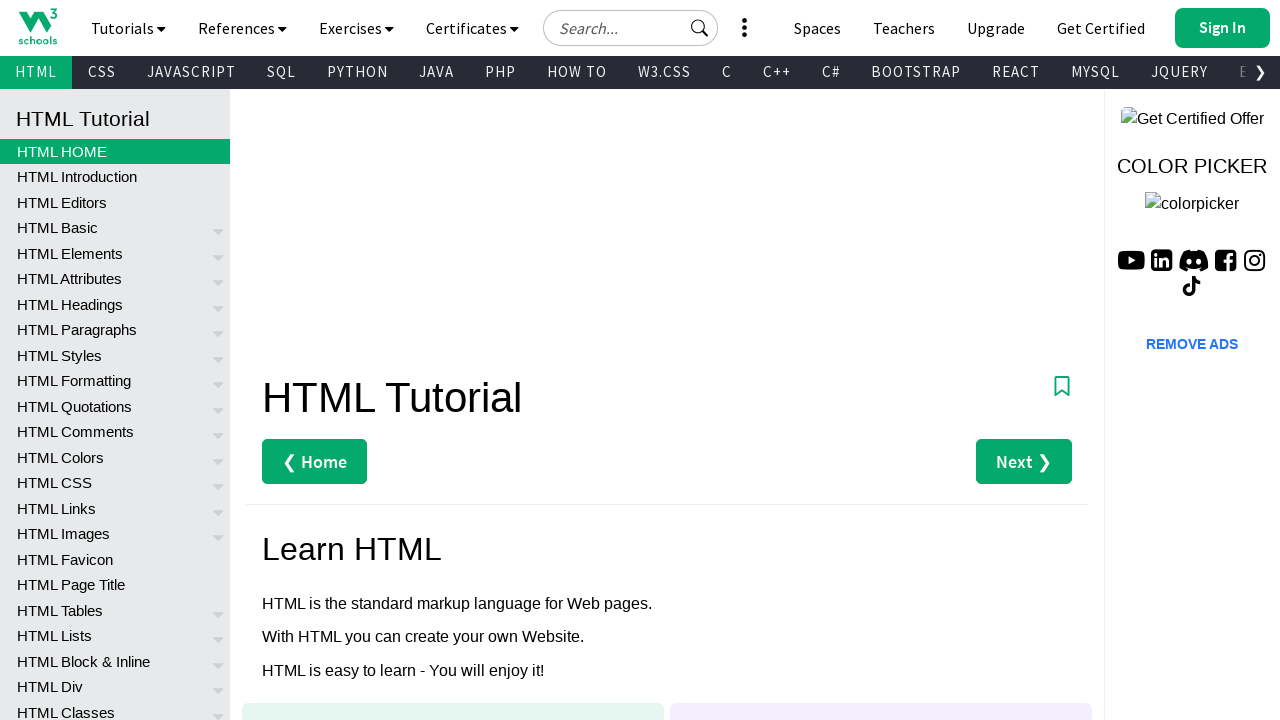

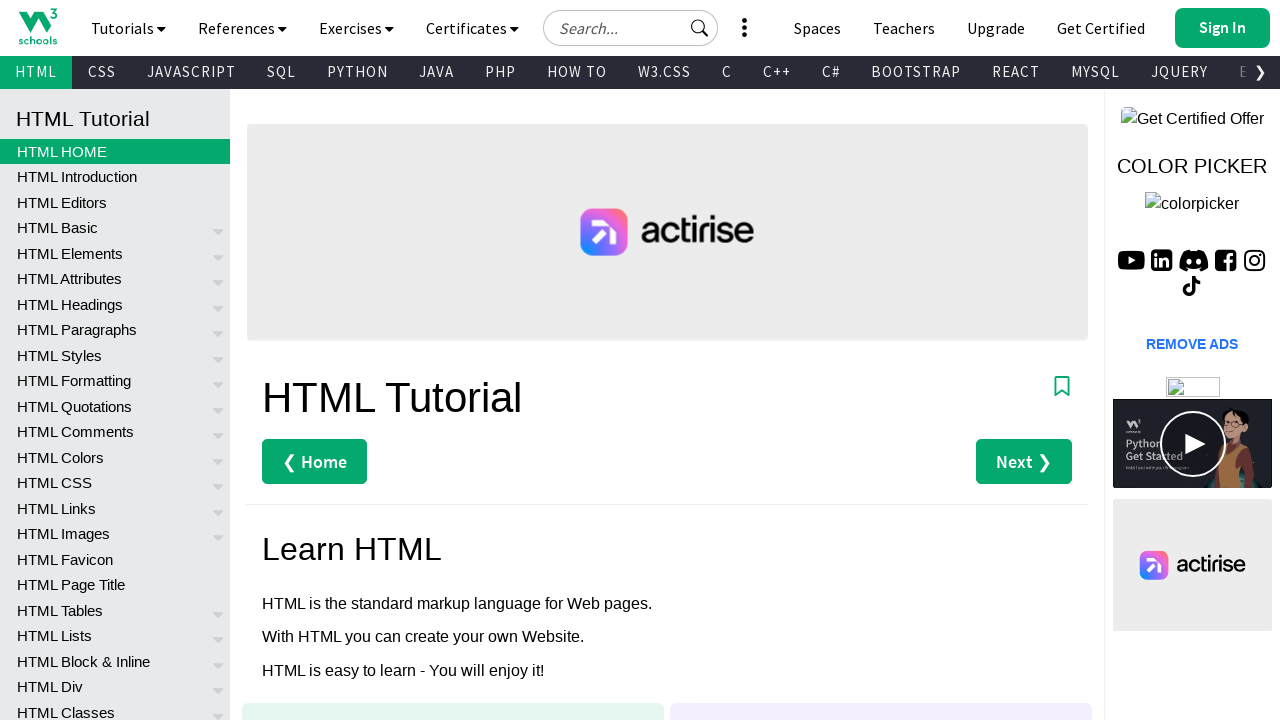